Tests drag and drop functionality in mobile mode by verifying initial column states, performing a drag operation via JavaScript event simulation, and checking that the columns swap content.

Starting URL: https://the-internet.herokuapp.com/drag_and_drop

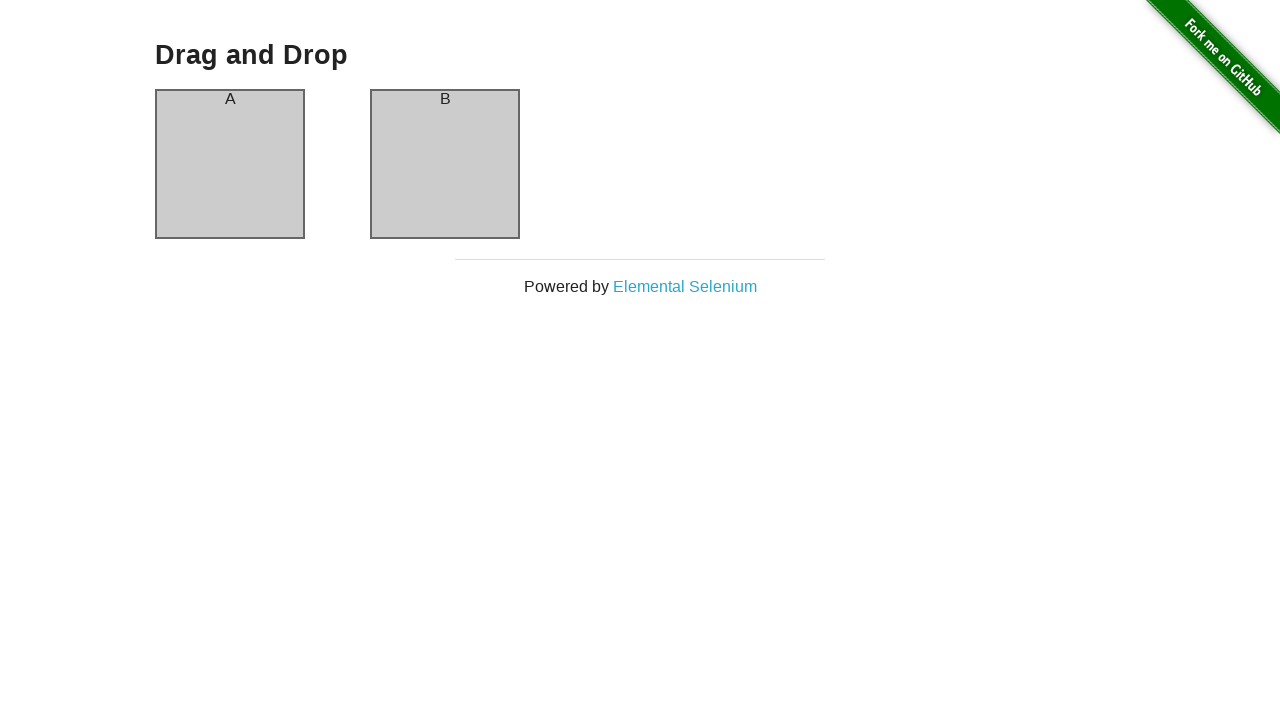

Located column A and column B elements
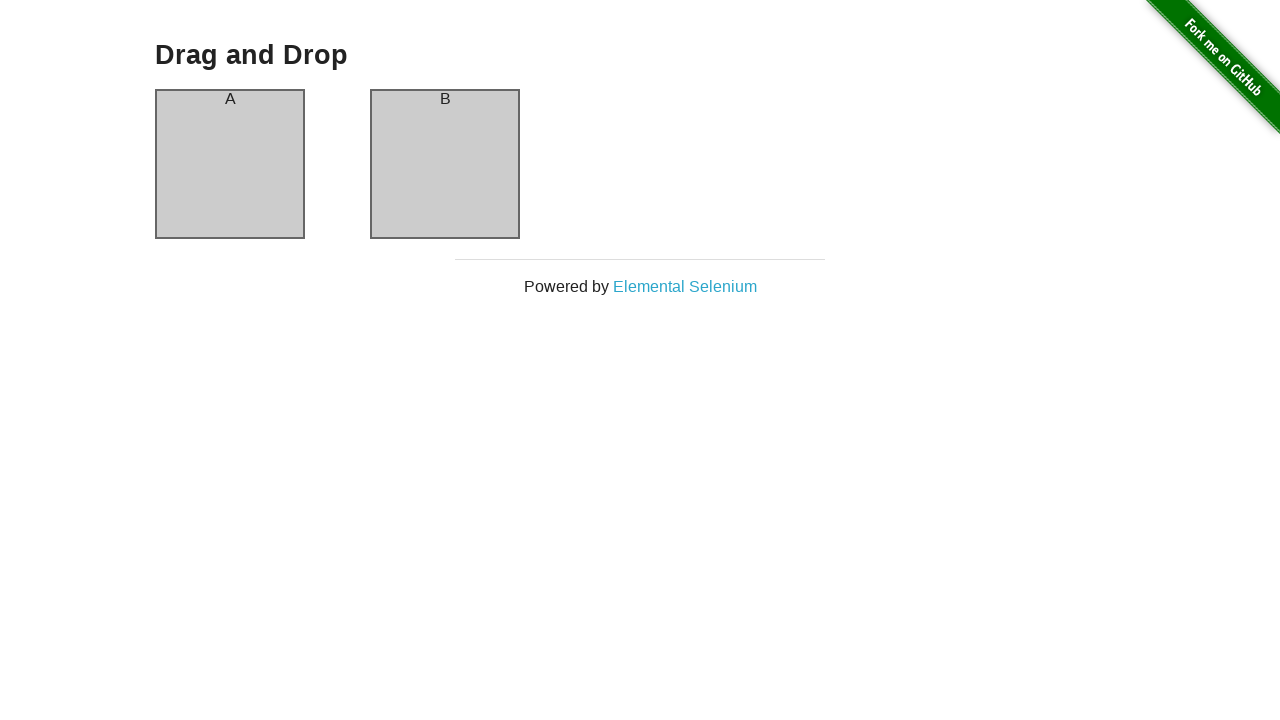

Verified column A initial content is 'A'
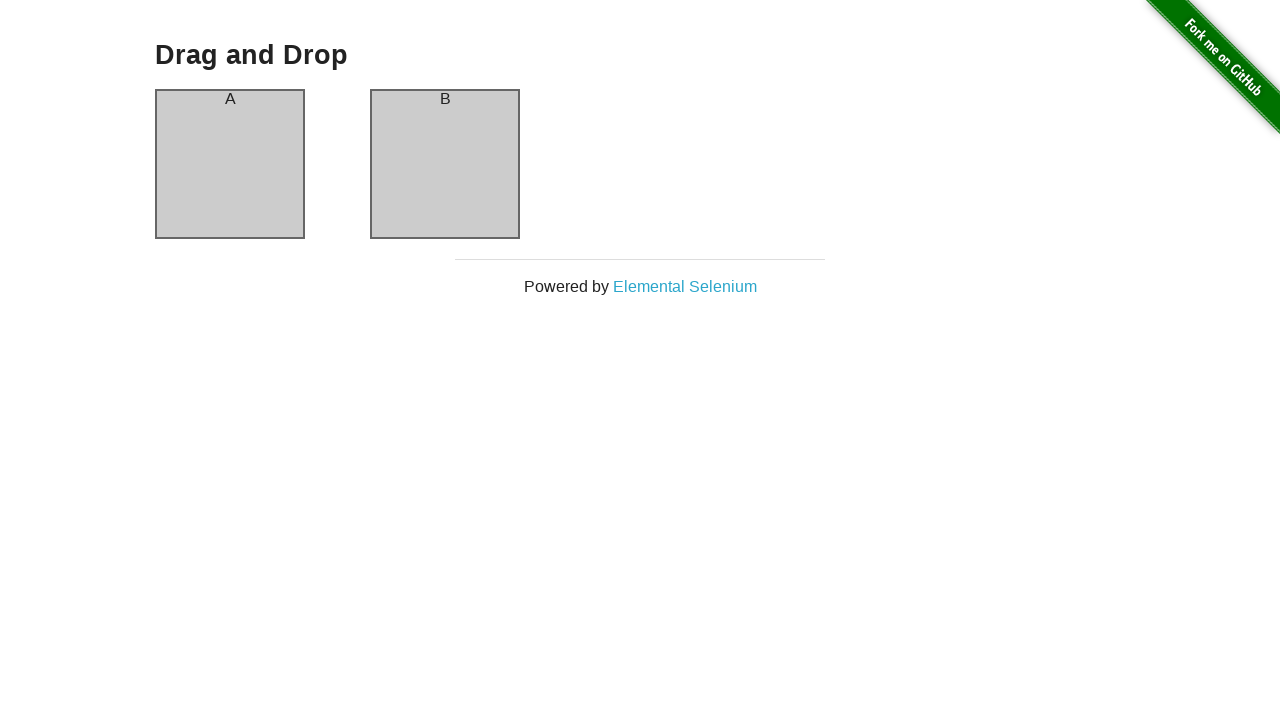

Verified column B initial content is 'B'
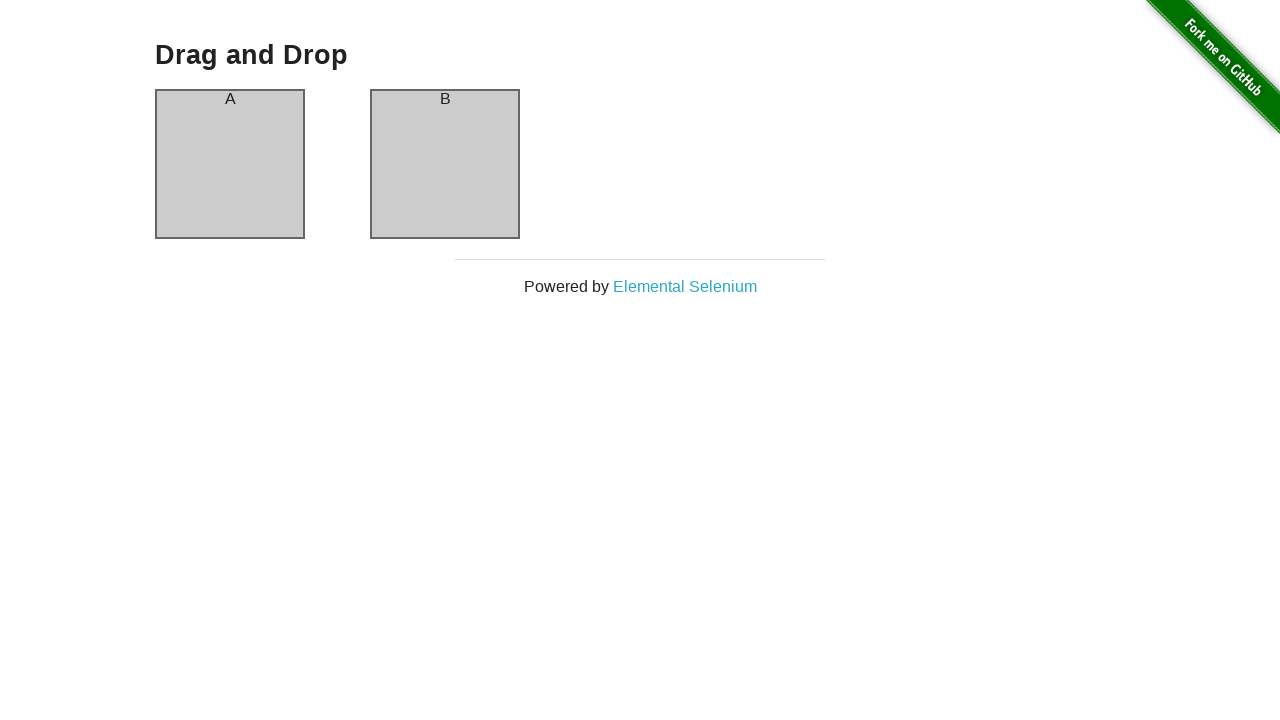

Simulated drag and drop operation via JavaScript event simulation
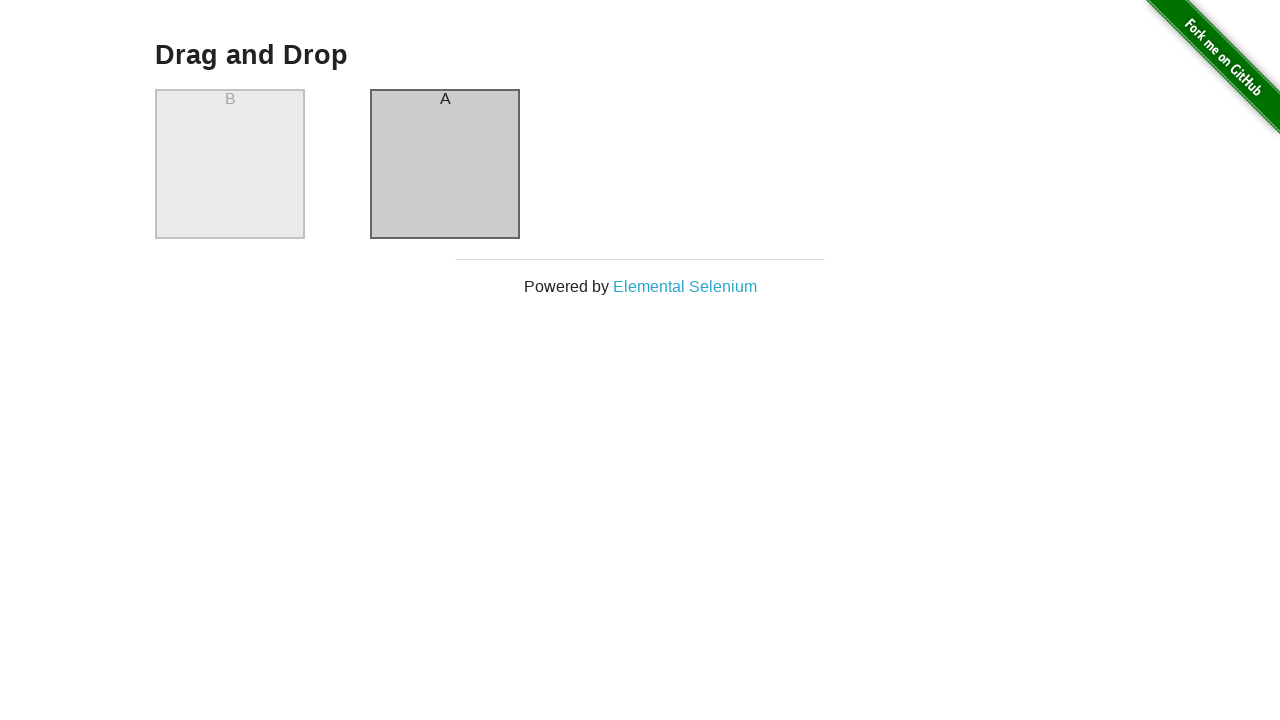

Waited for UI to update after drag and drop
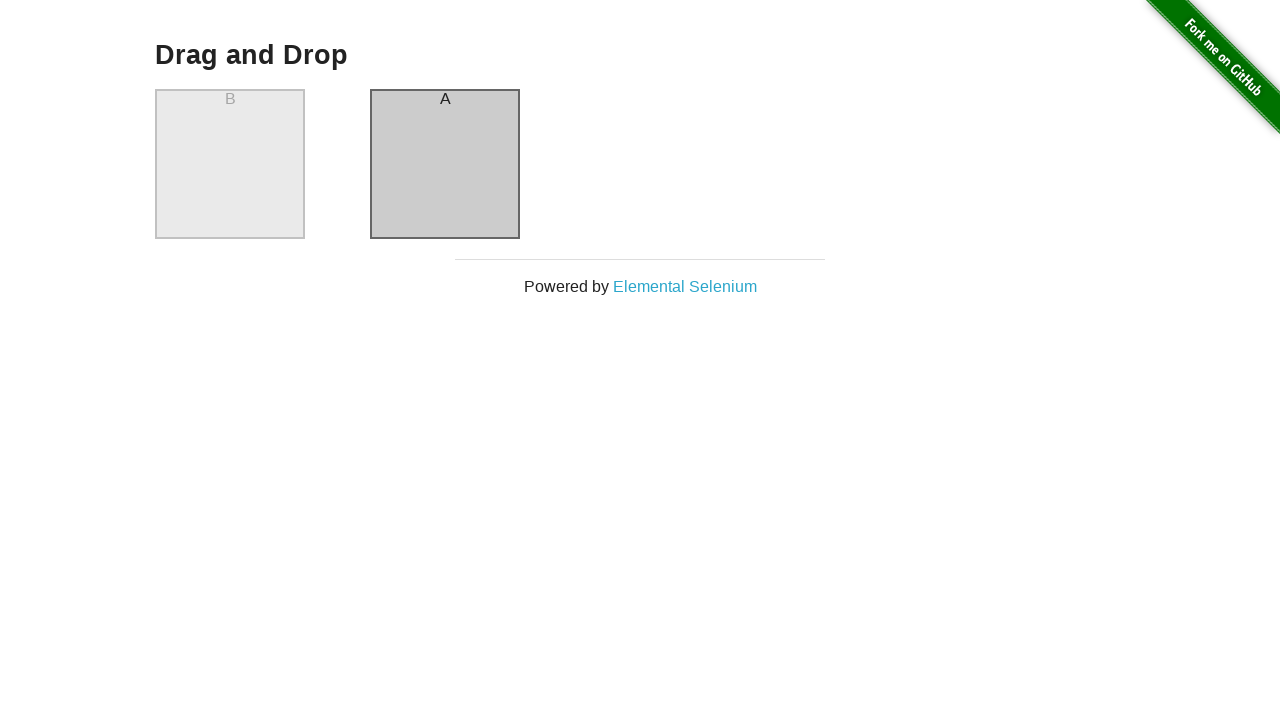

Verified column B content changed to 'A' after drag and drop operation
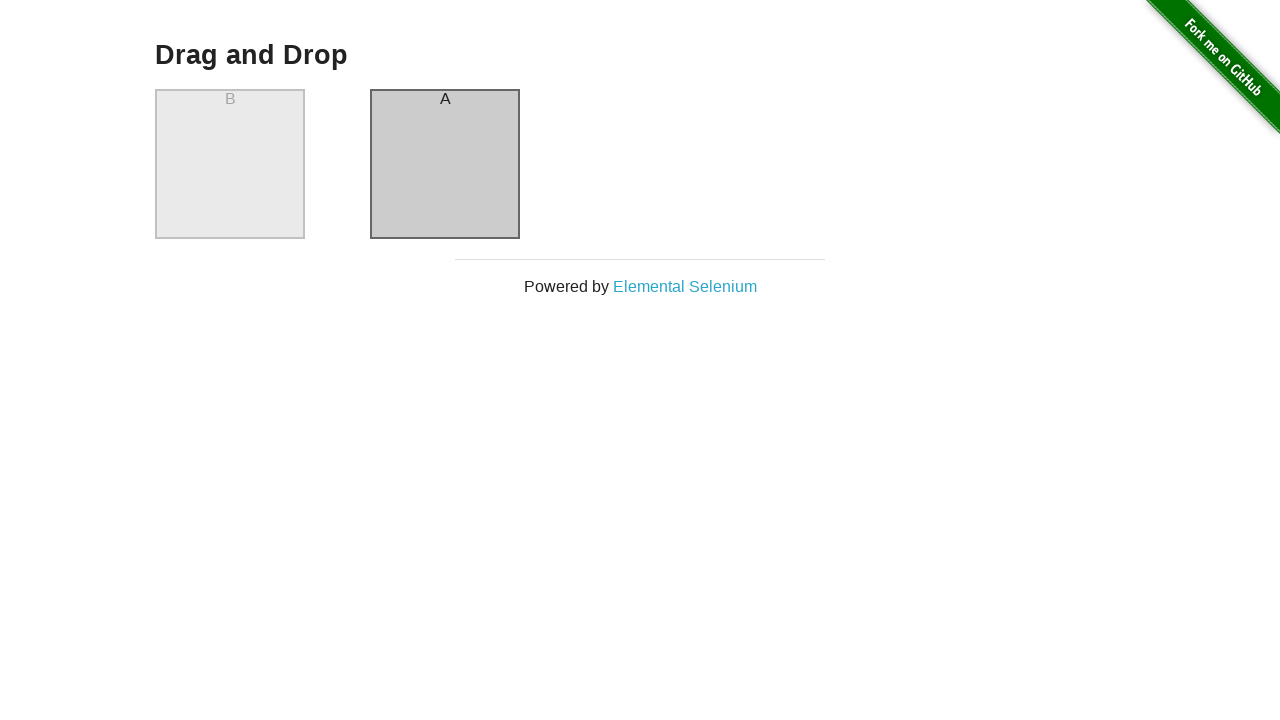

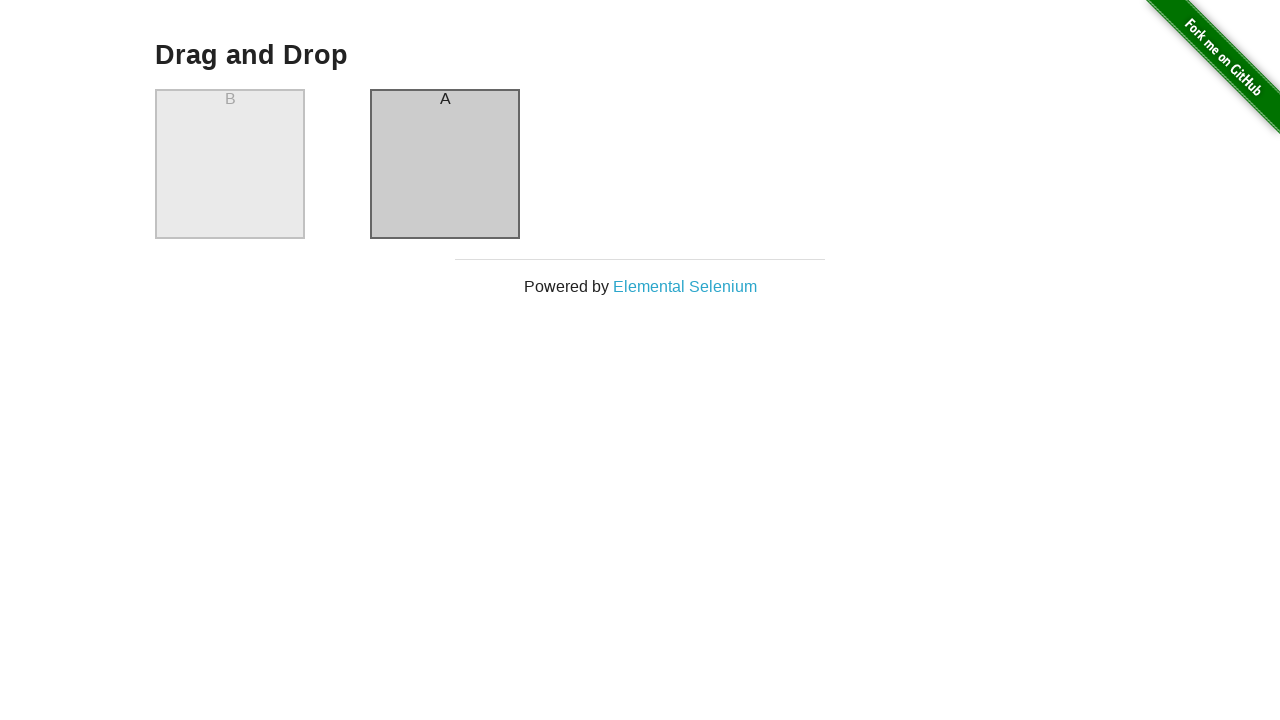